Tests a calculator web application by entering two numbers, clicking the calculate button, and verifying the displayed result equals the expected sum.

Starting URL: http://juliemr.github.io/protractor-demo/

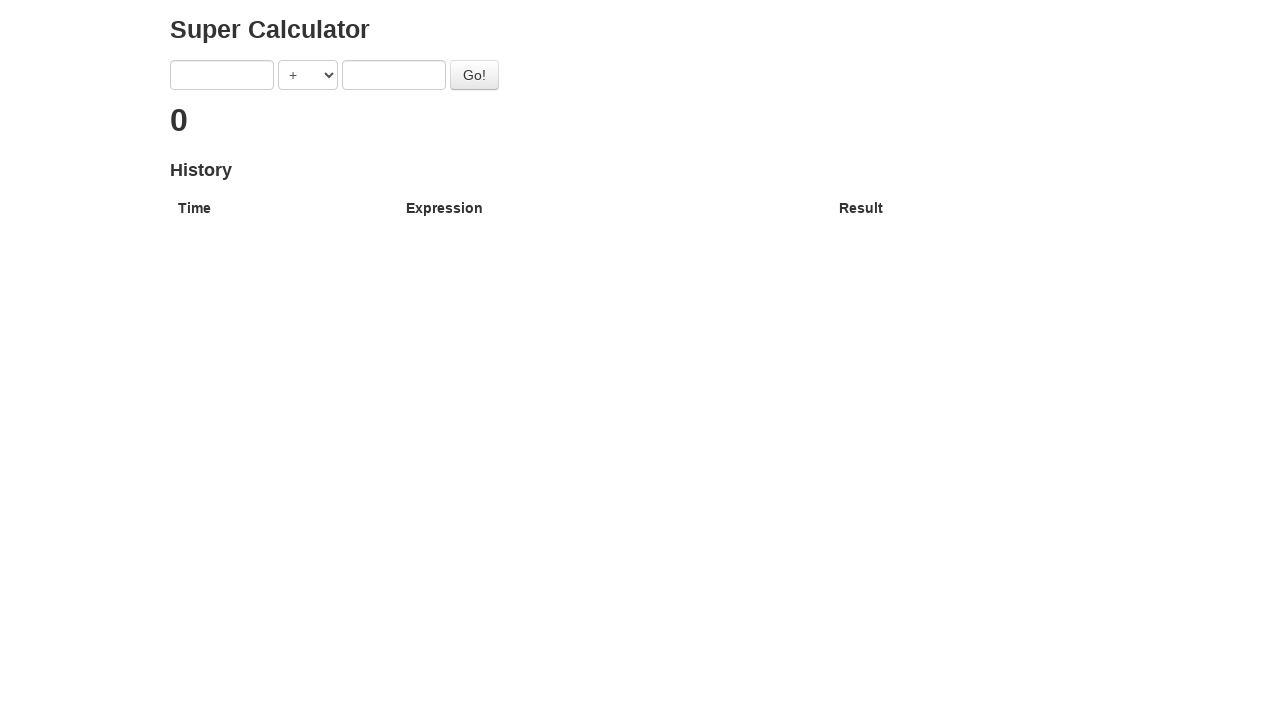

Entered first number '7' in the first input field on input[ng-model='first']
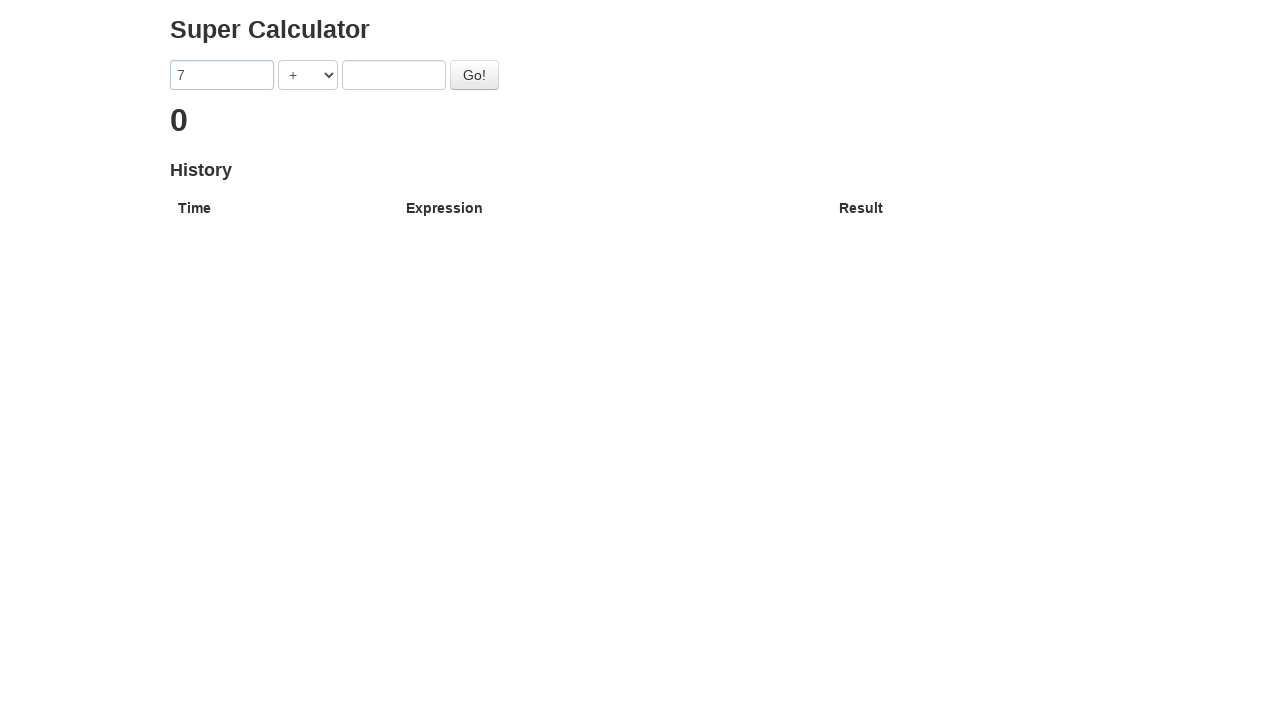

Entered second number '15' in the second input field on input[ng-model='second']
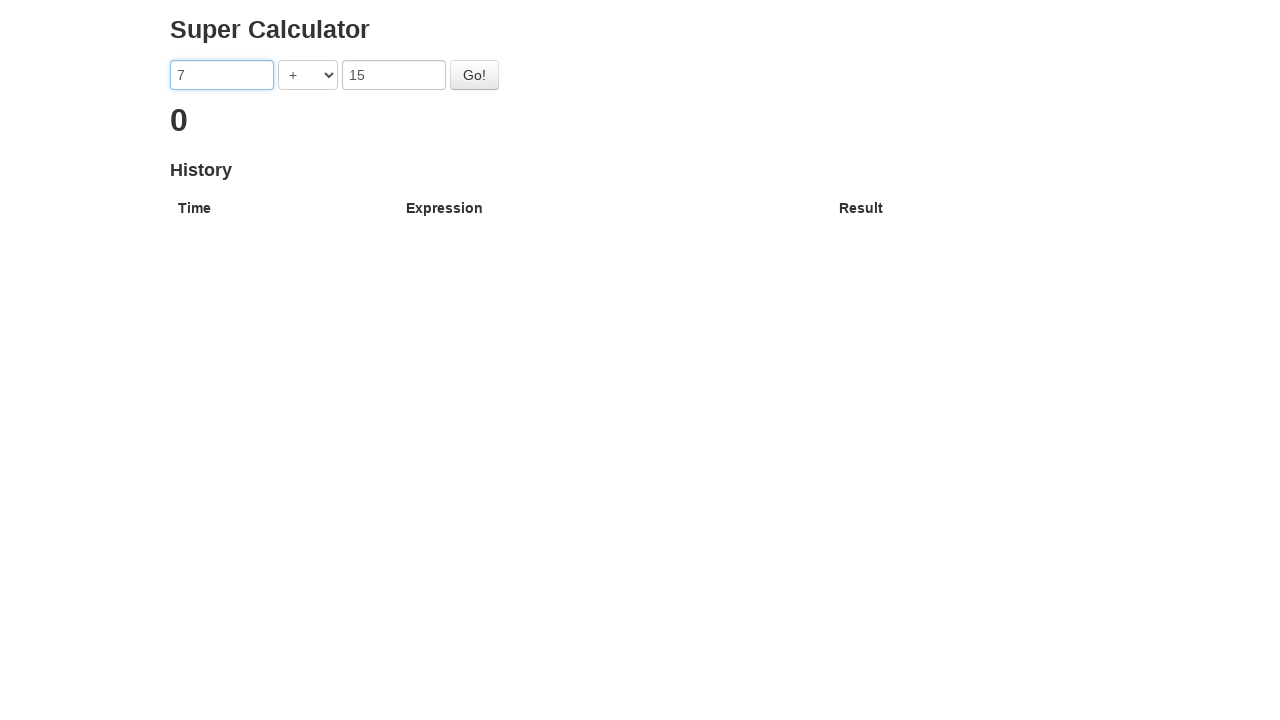

Clicked the Go button to perform the calculation at (474, 75) on #gobutton
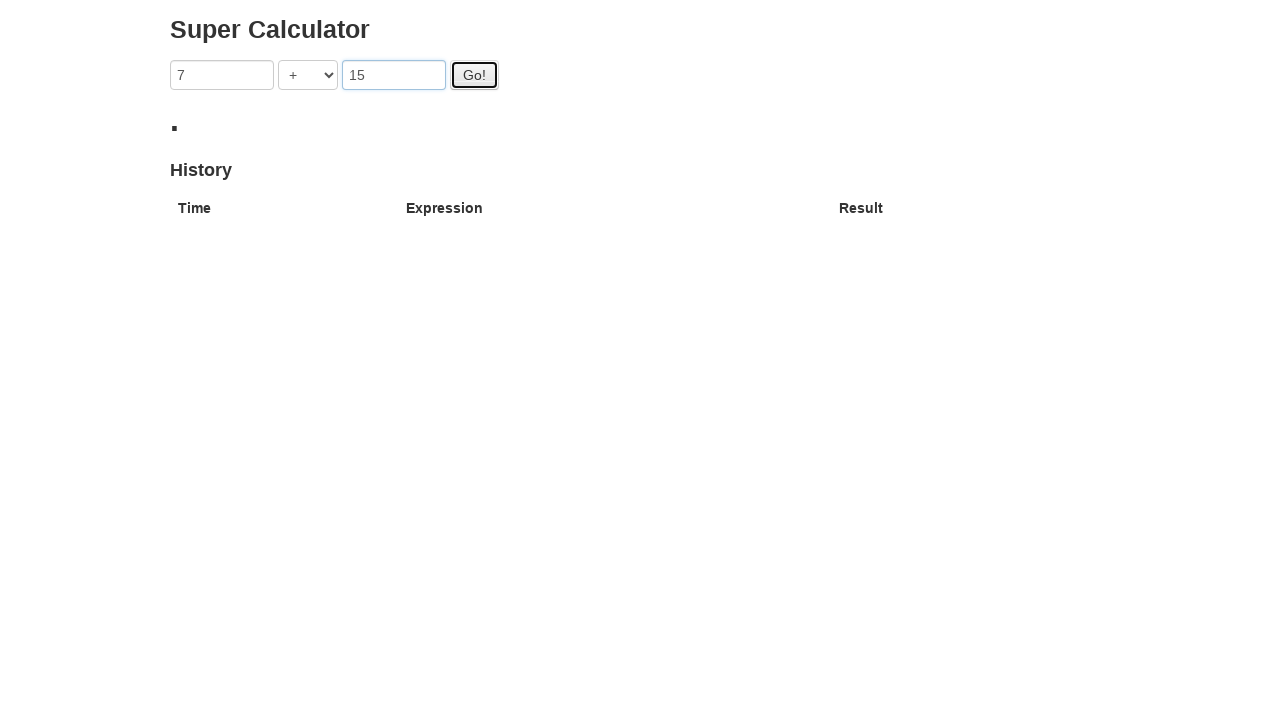

Result was displayed on the page
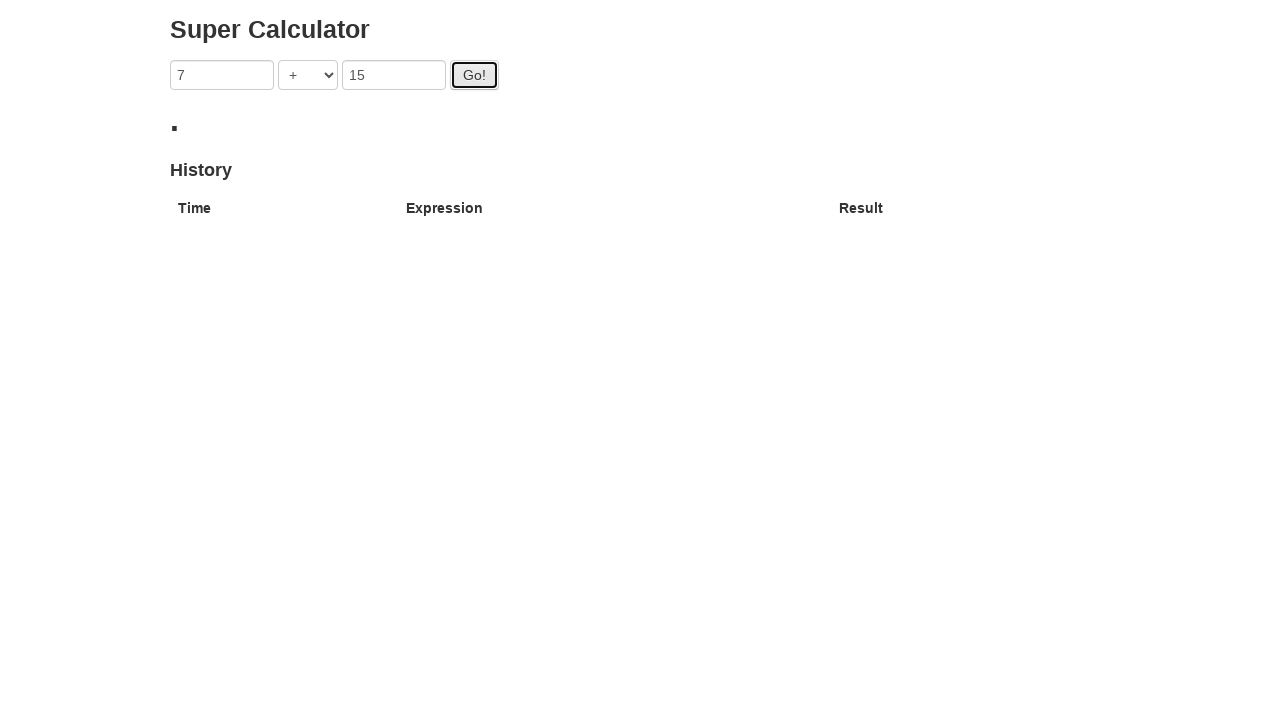

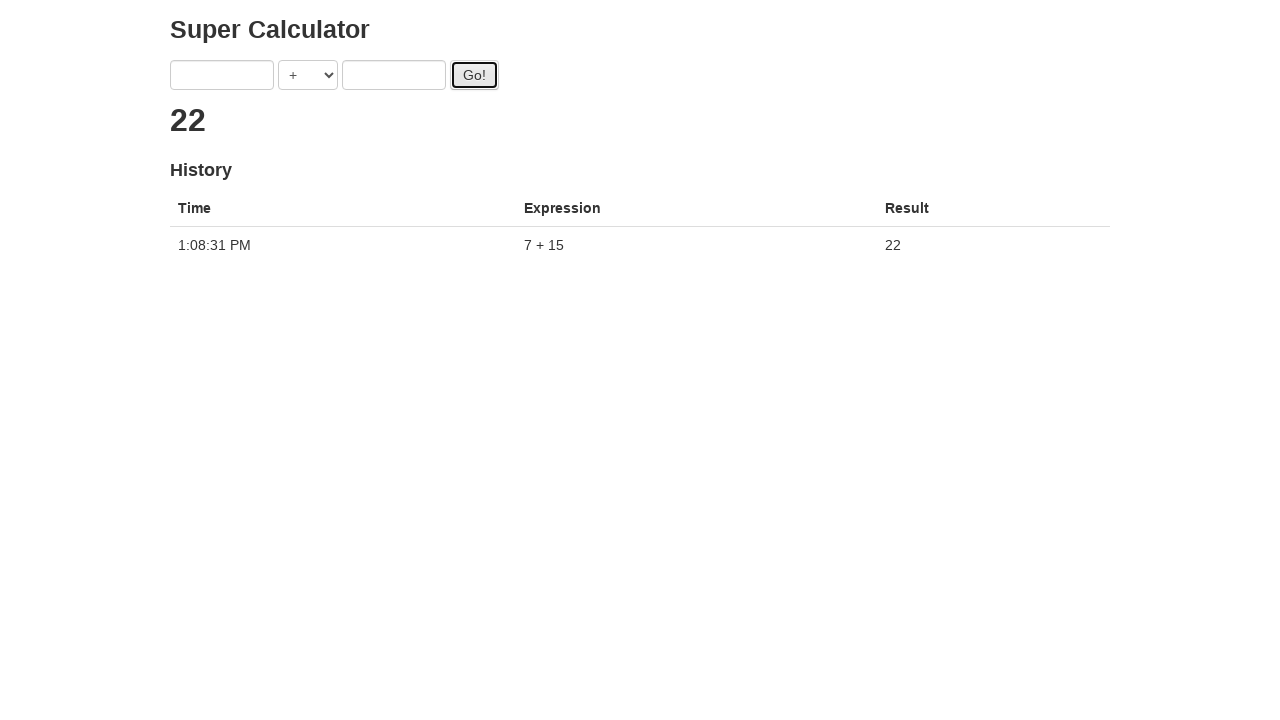